Tests hiding a textbox and then showing it using the Hide/Show buttons

Starting URL: https://rahulshettyacademy.com/AutomationPractice/

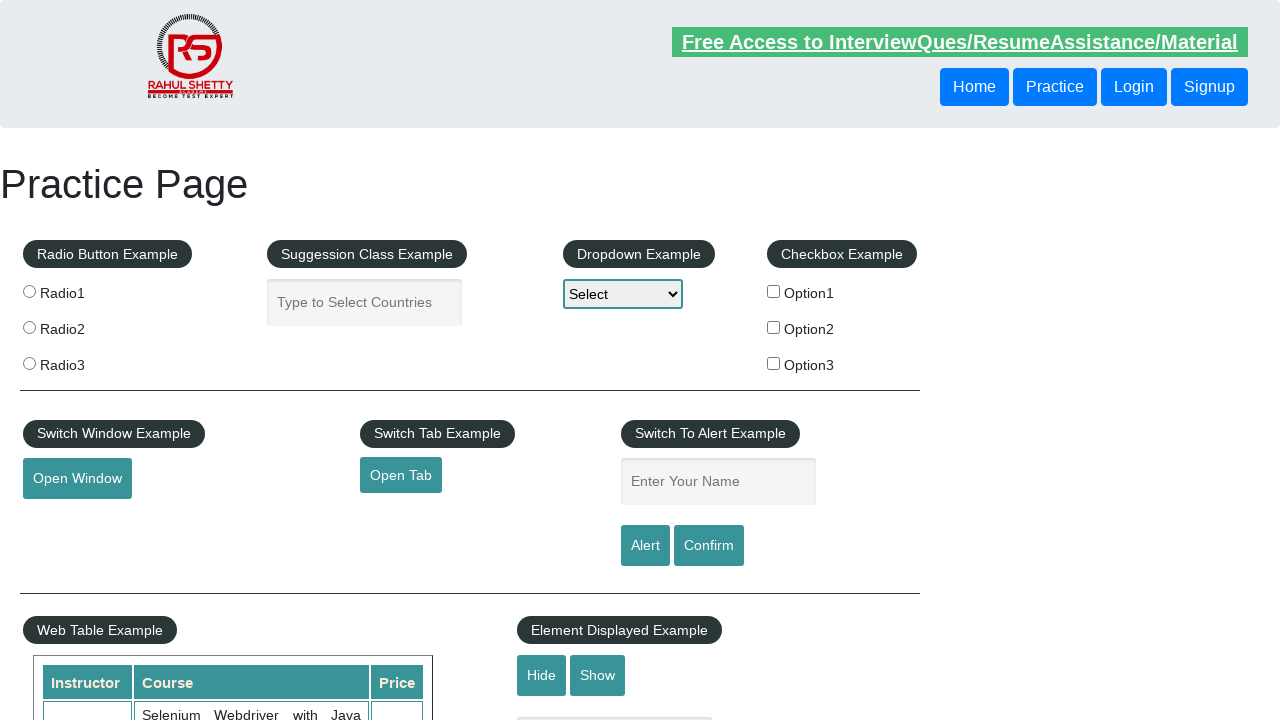

Clicked Hide button to hide the textbox at (542, 675) on #hide-textbox
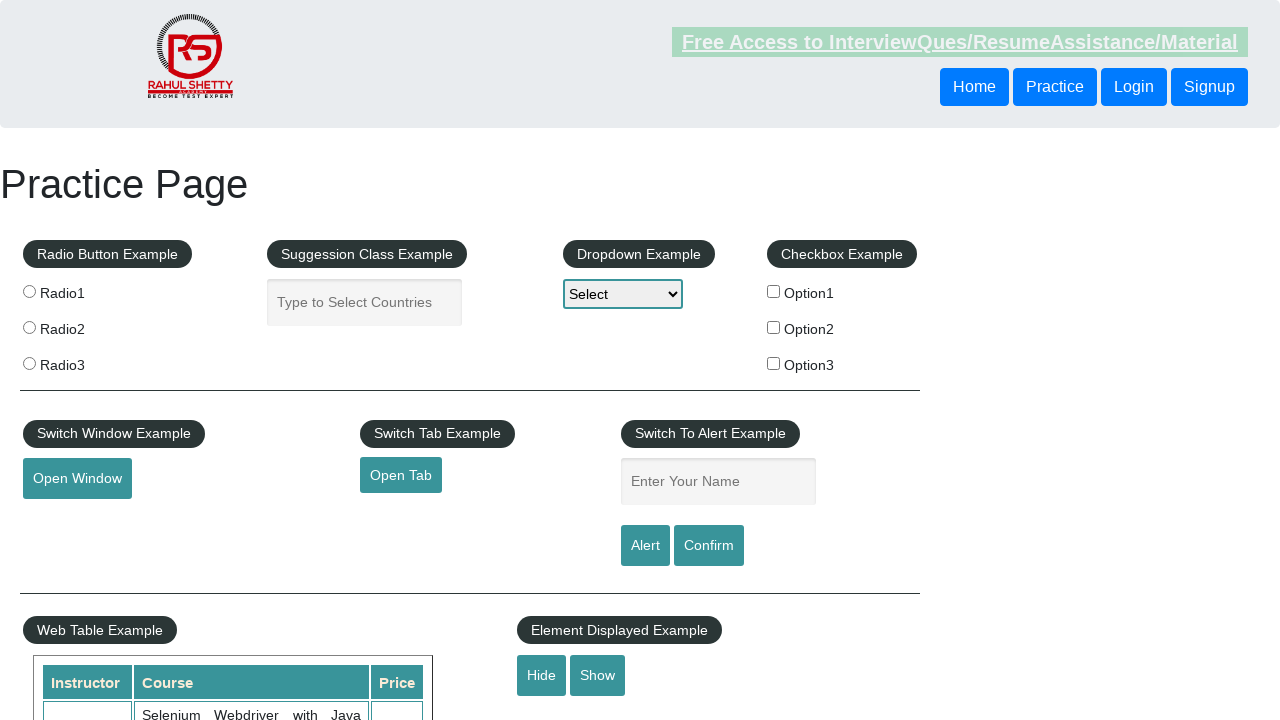

Clicked Show button to display the textbox at (598, 675) on #show-textbox
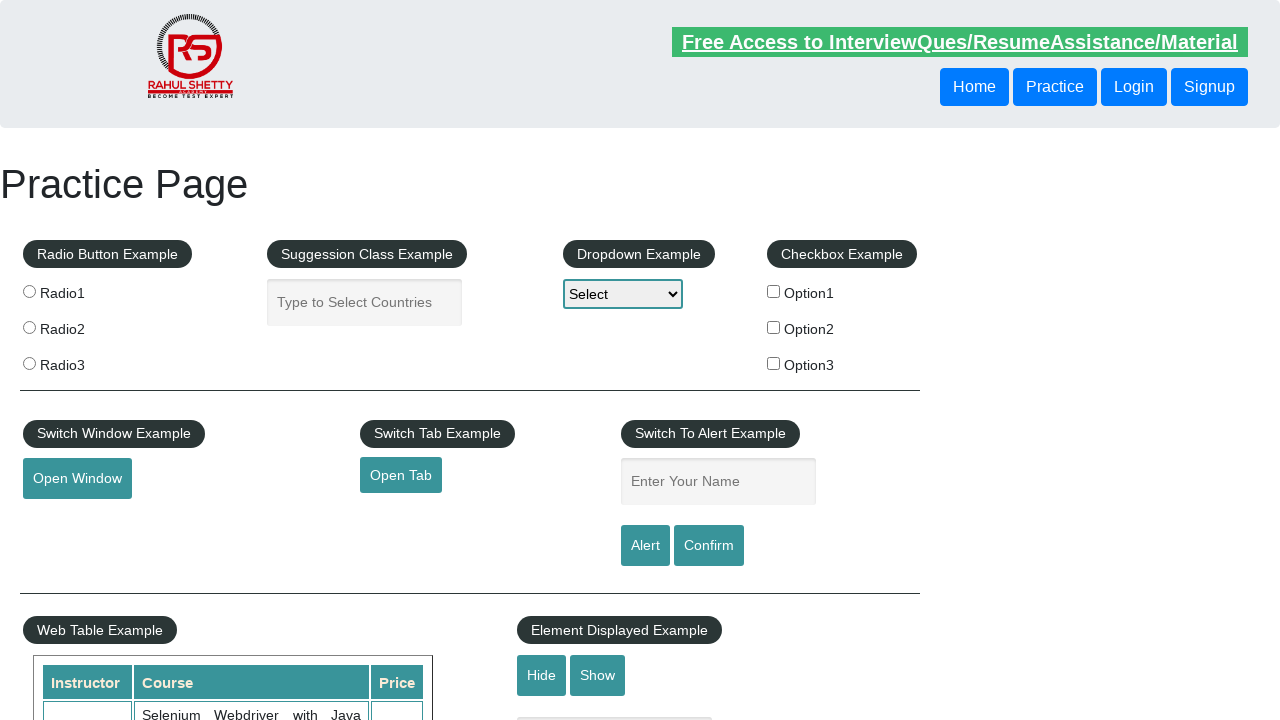

Verified textbox is visible
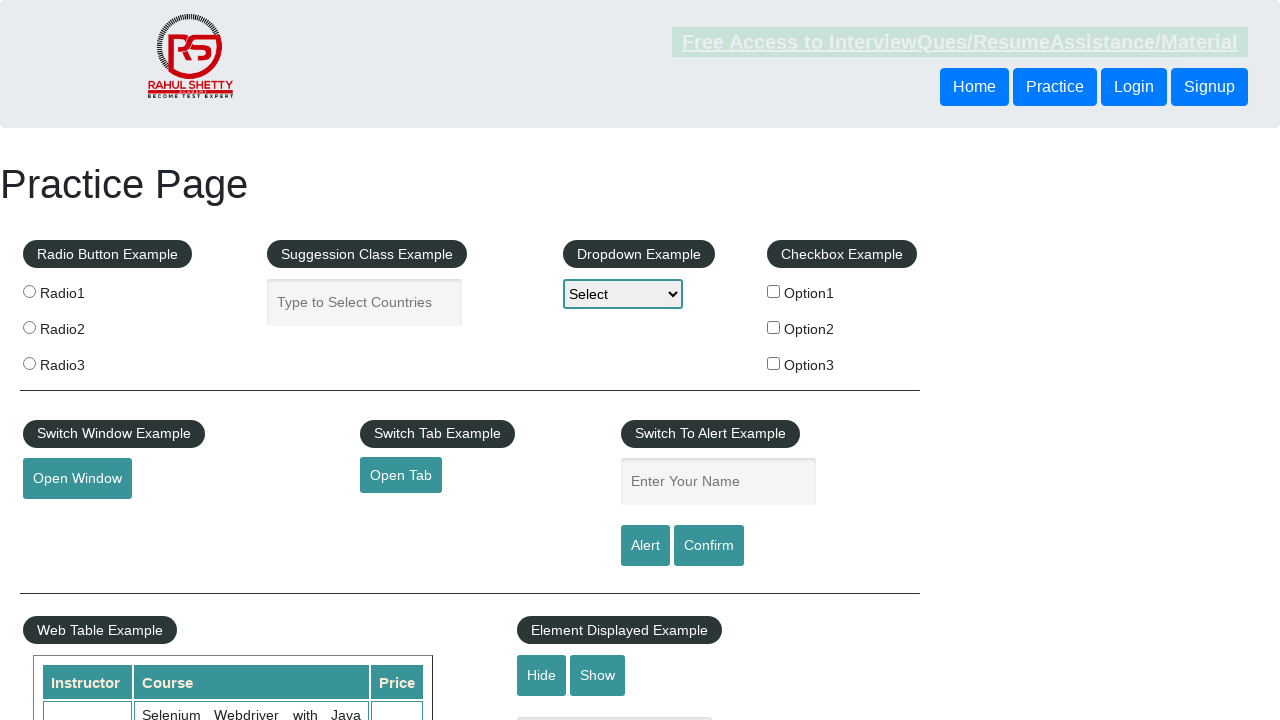

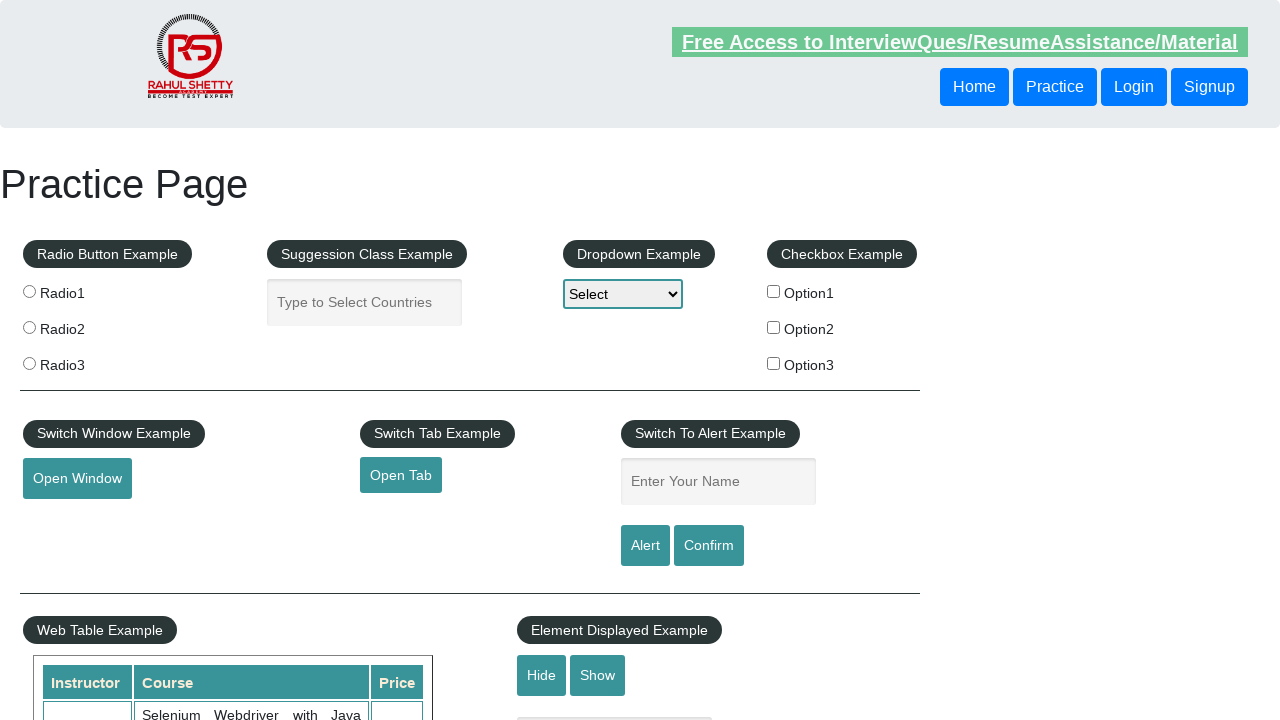